Tests right-click (context menu) functionality by right-clicking on a button element, which opens a custom context menu, then clicks the "Copy" option from that menu.

Starting URL: http://swisnl.github.io/jQuery-contextMenu/demo.html

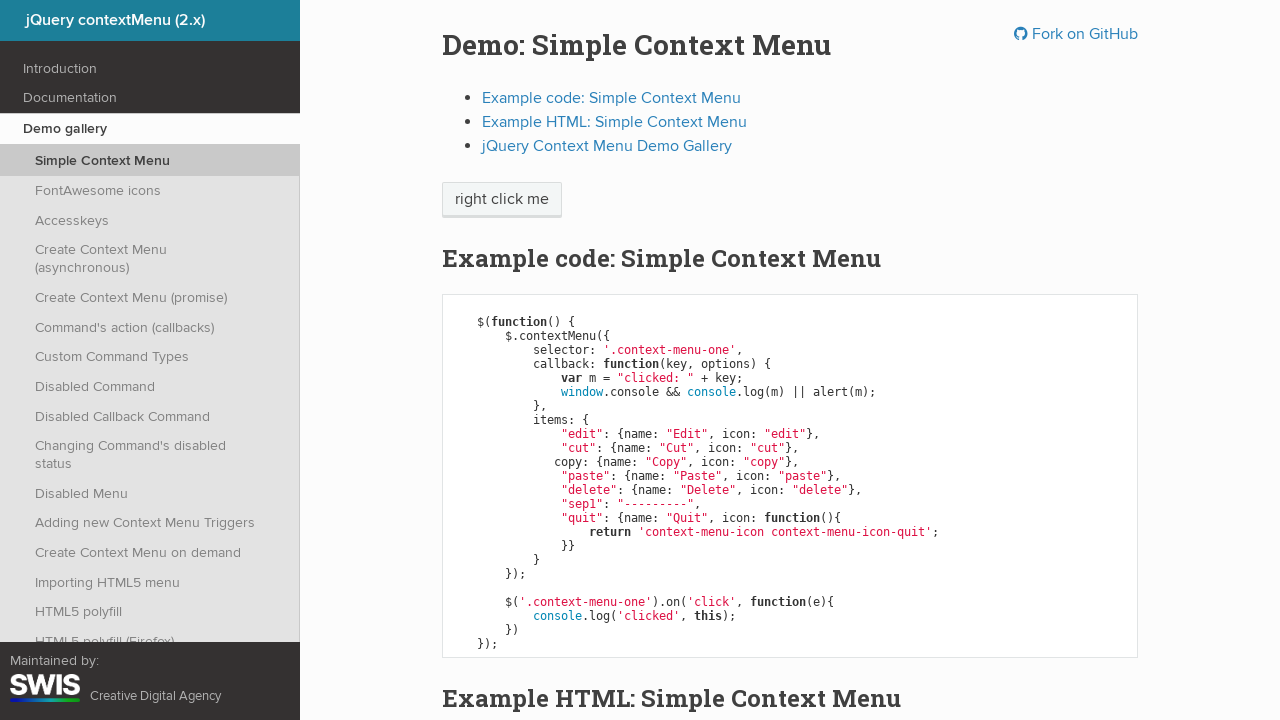

Right-clicked on context menu trigger button at (502, 200) on .context-menu-one
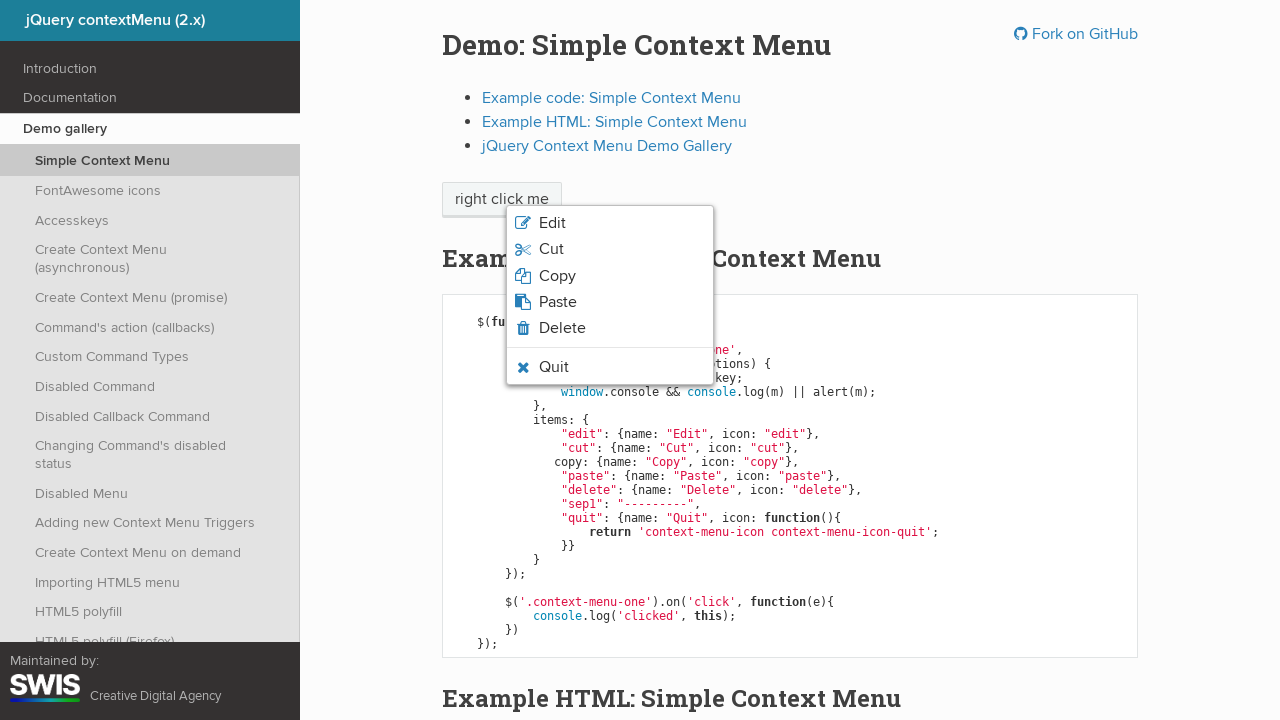

Context menu appeared with copy option visible
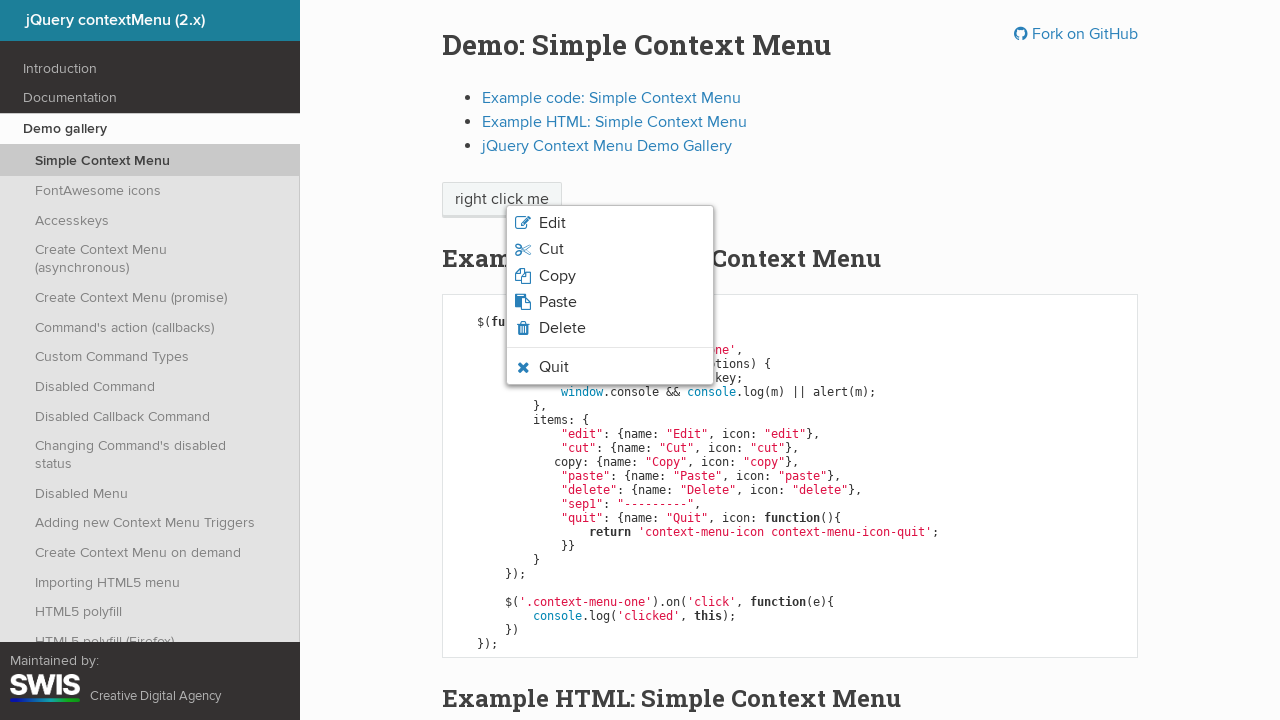

Clicked the Copy option from context menu at (610, 276) on .context-menu-icon-copy
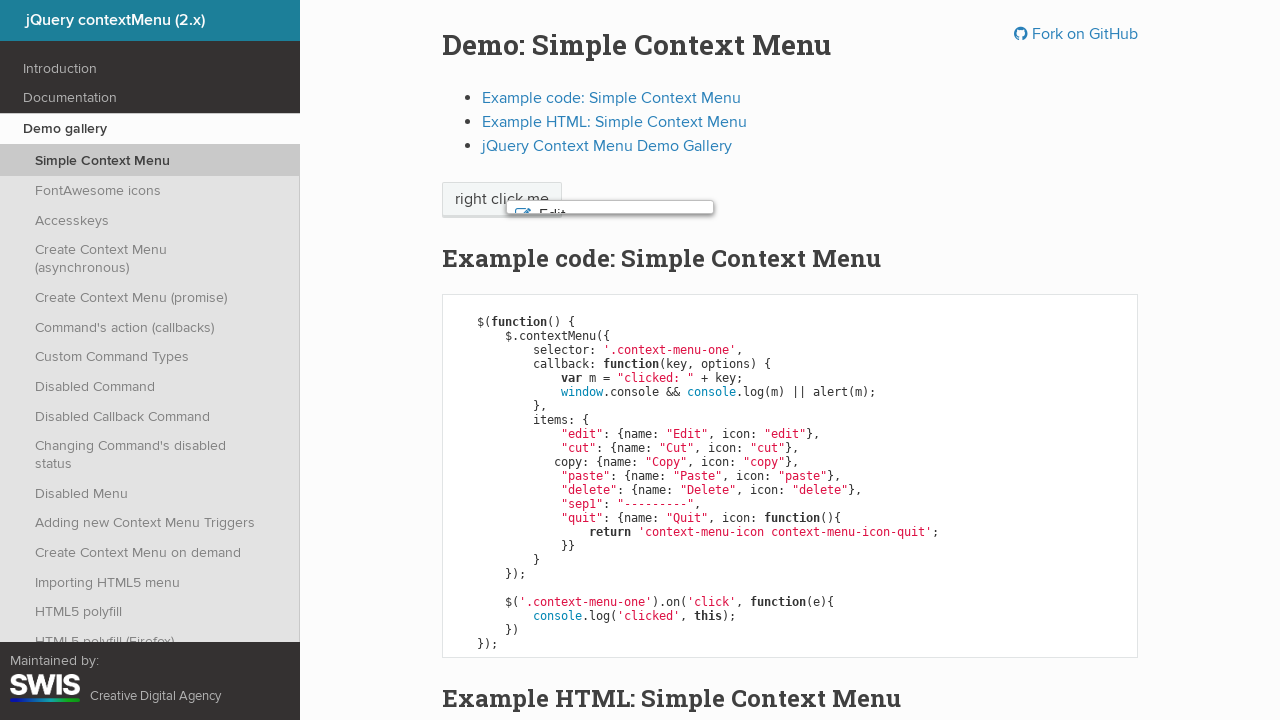

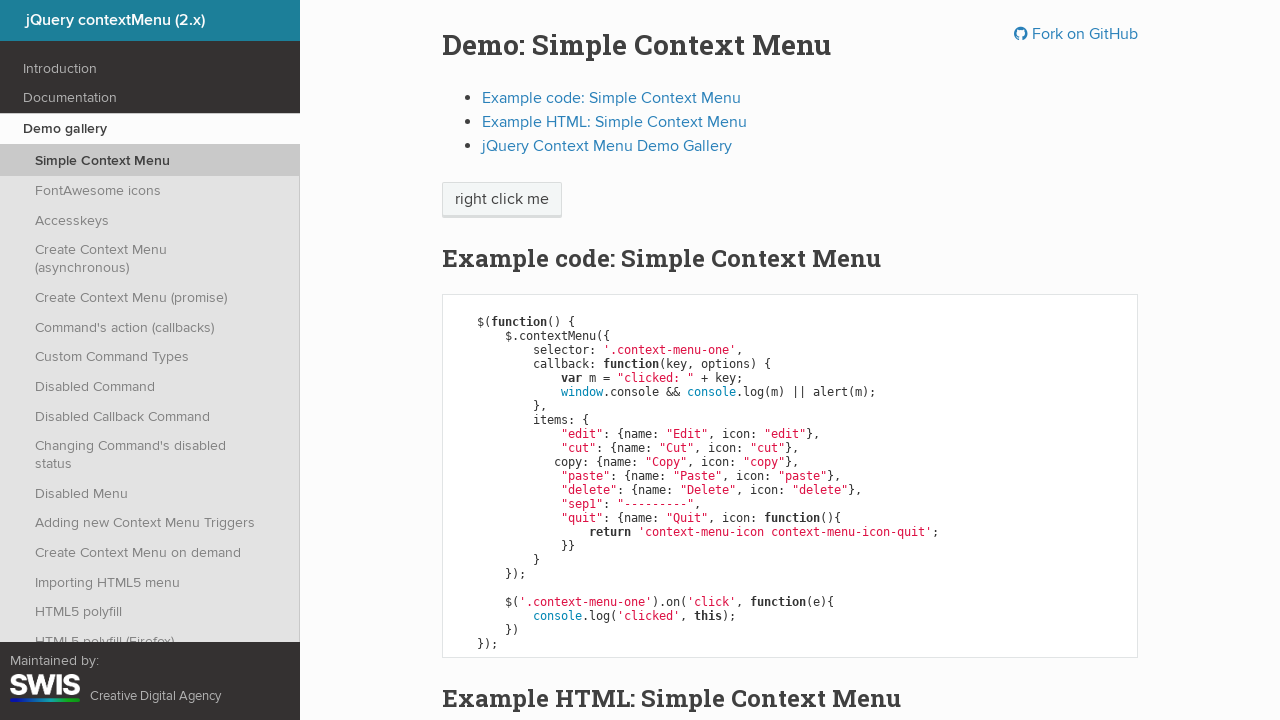